Tests browser navigation by visiting multiple sites and using back/forward/reload functionality

Starting URL: https://insureefficient.com

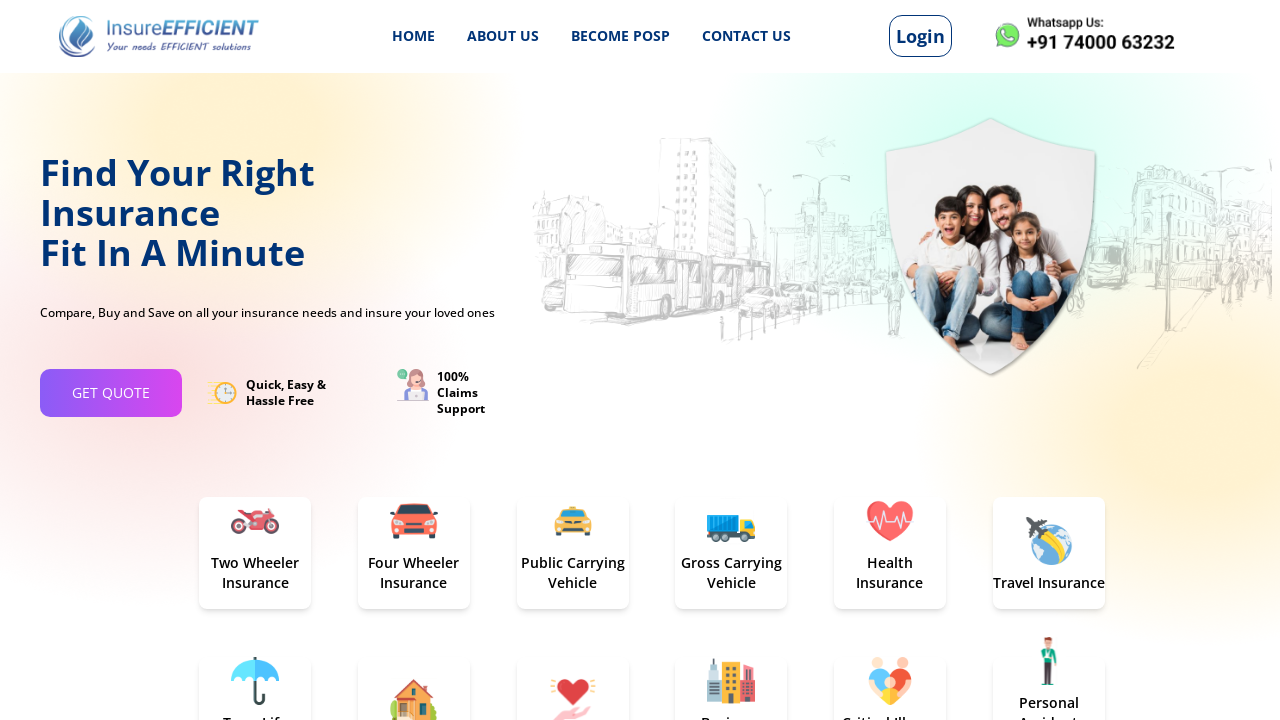

Retrieved page title
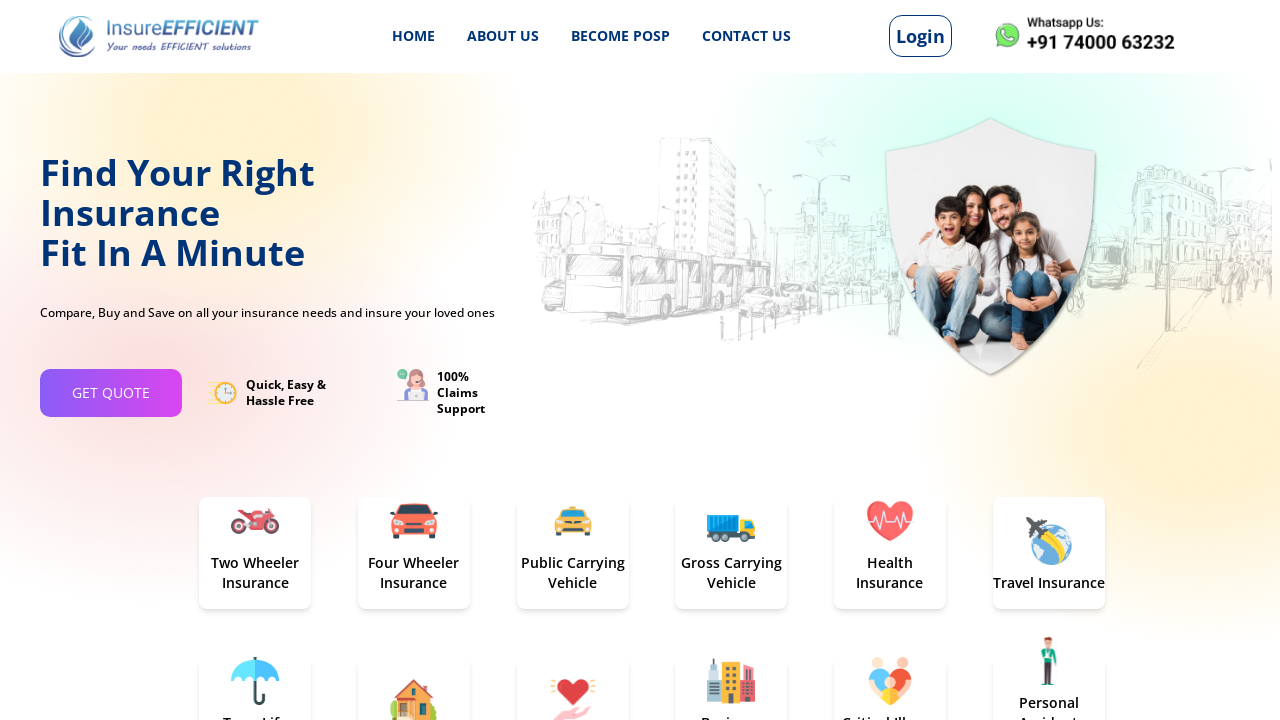

Printed page title to console
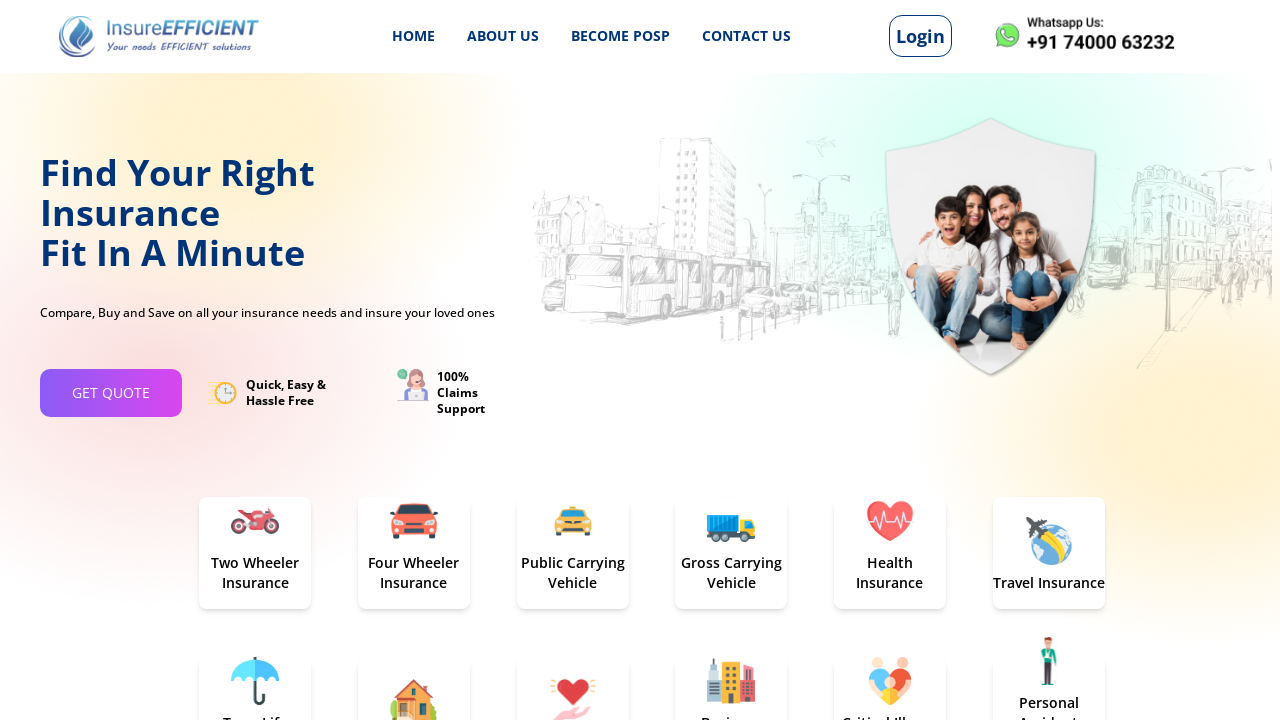

Asserted 'Insure Efficient' is present in page title
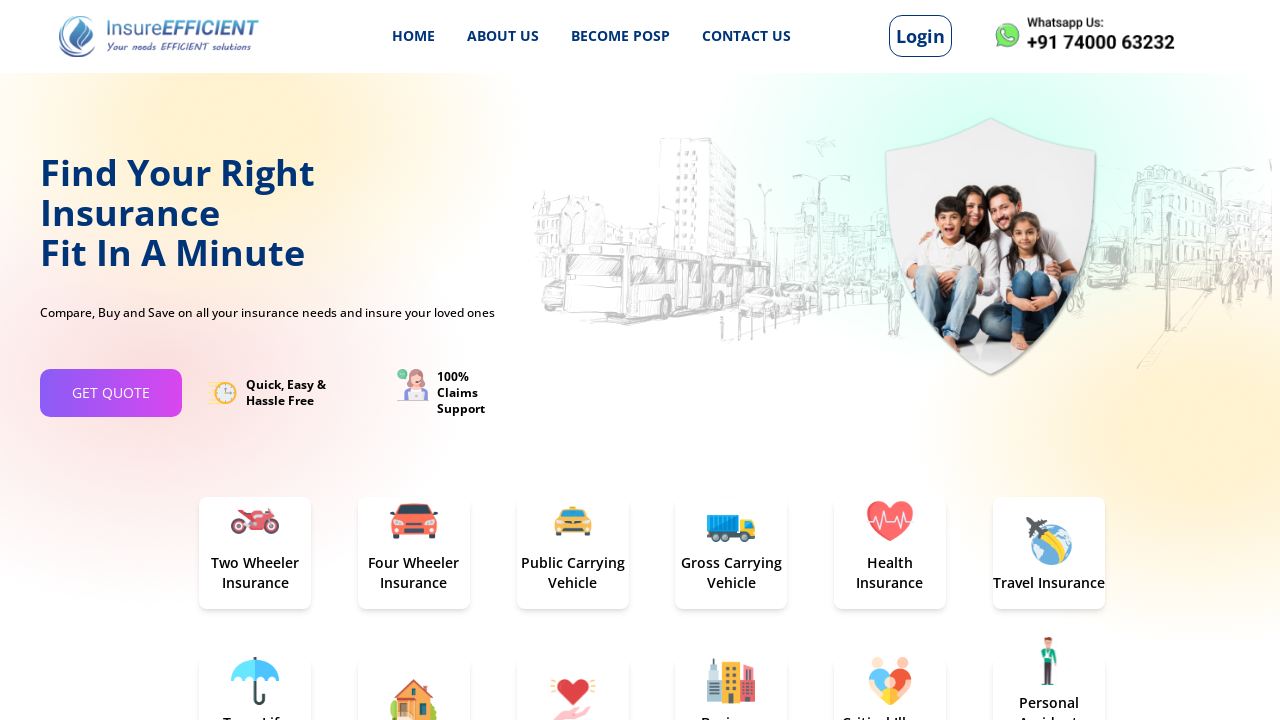

Navigated to https://gmail.com
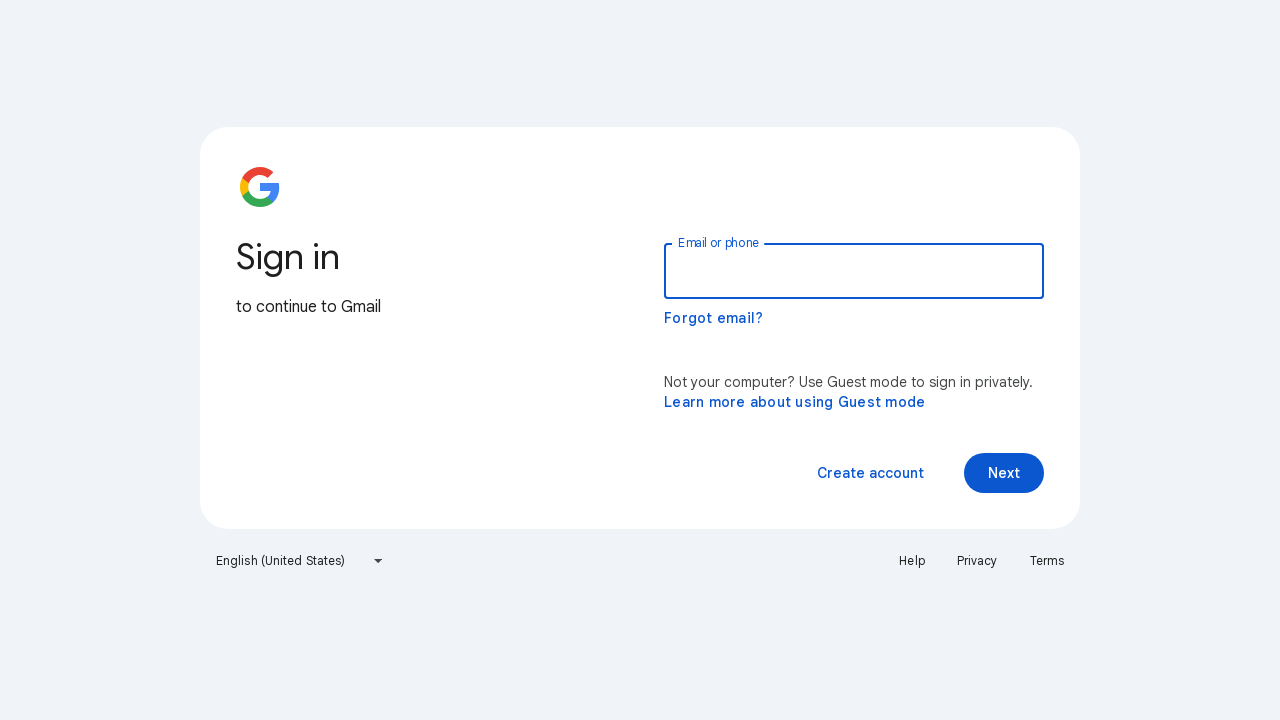

Clicked browser back button to return to previous page
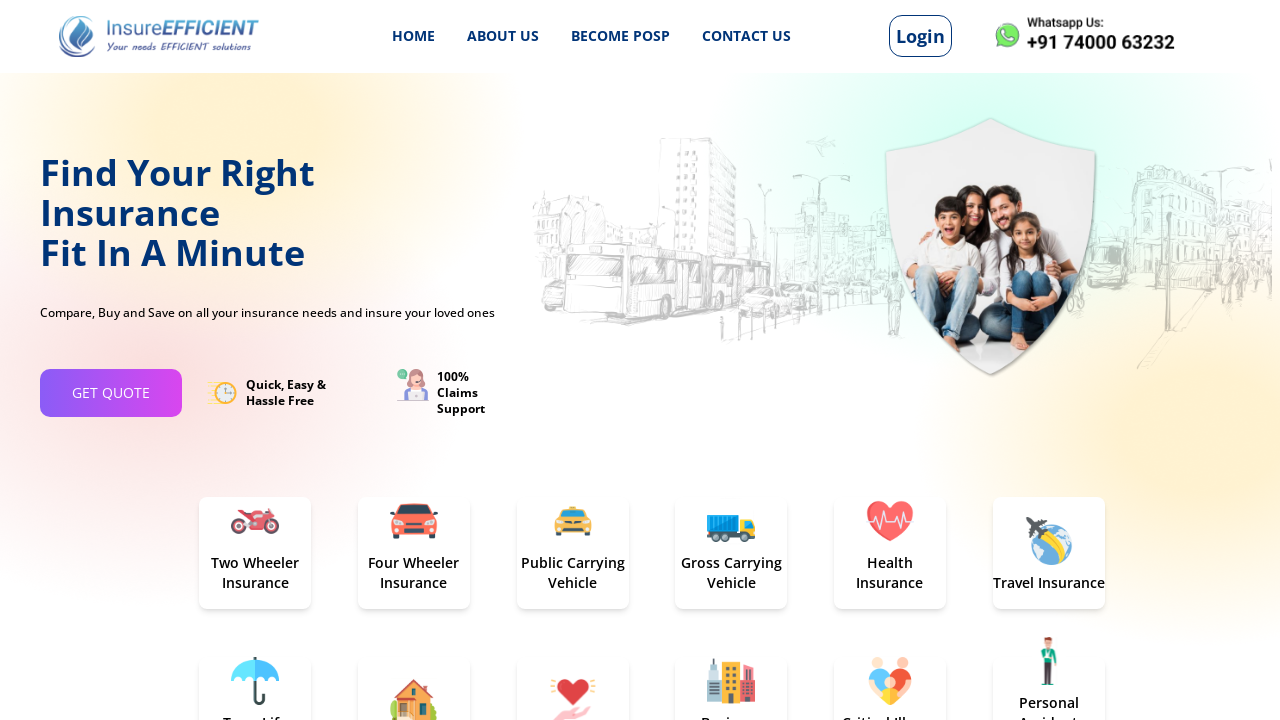

Clicked browser forward button
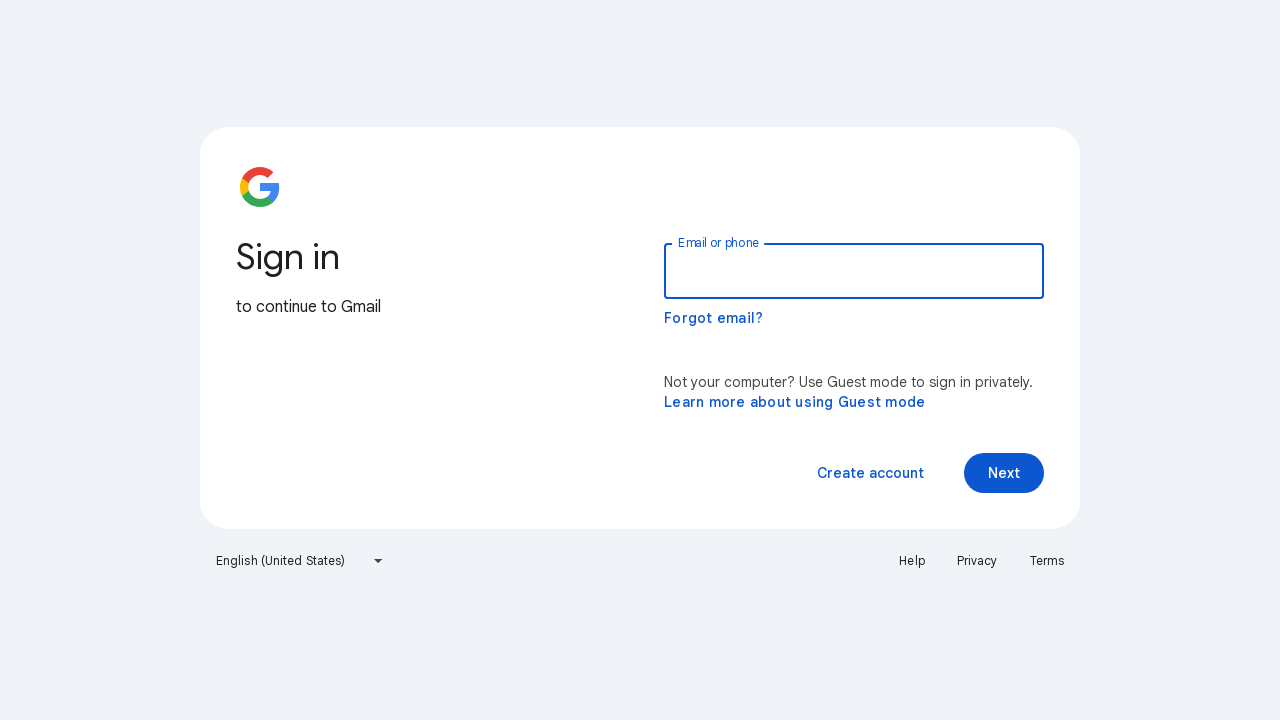

Reloaded the current page
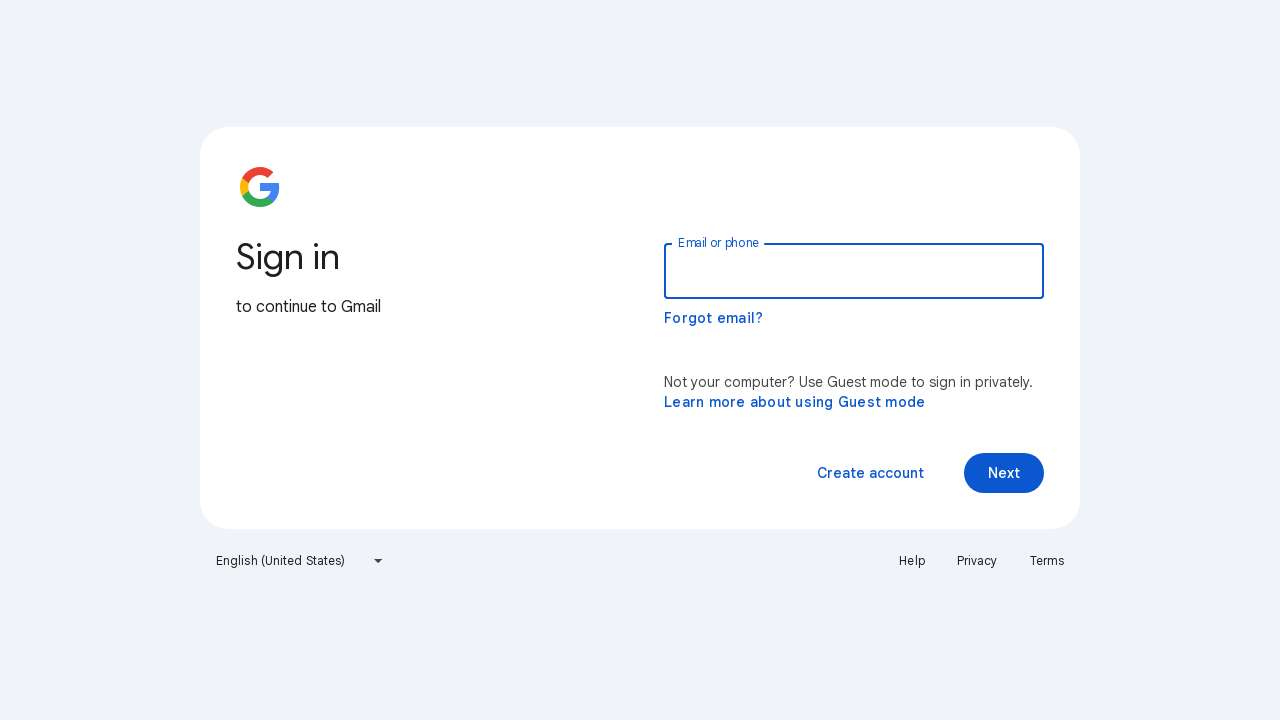

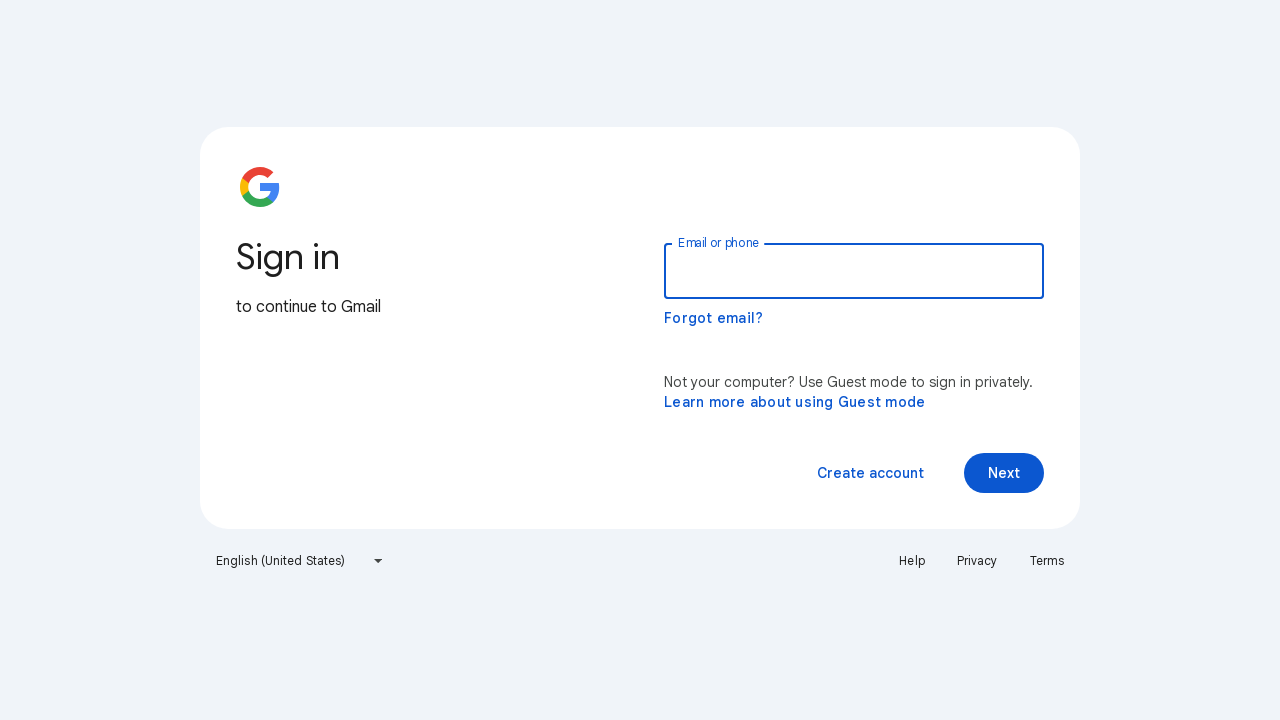